Tests that edits are cancelled when pressing the Escape key.

Starting URL: https://demo.playwright.dev/todomvc

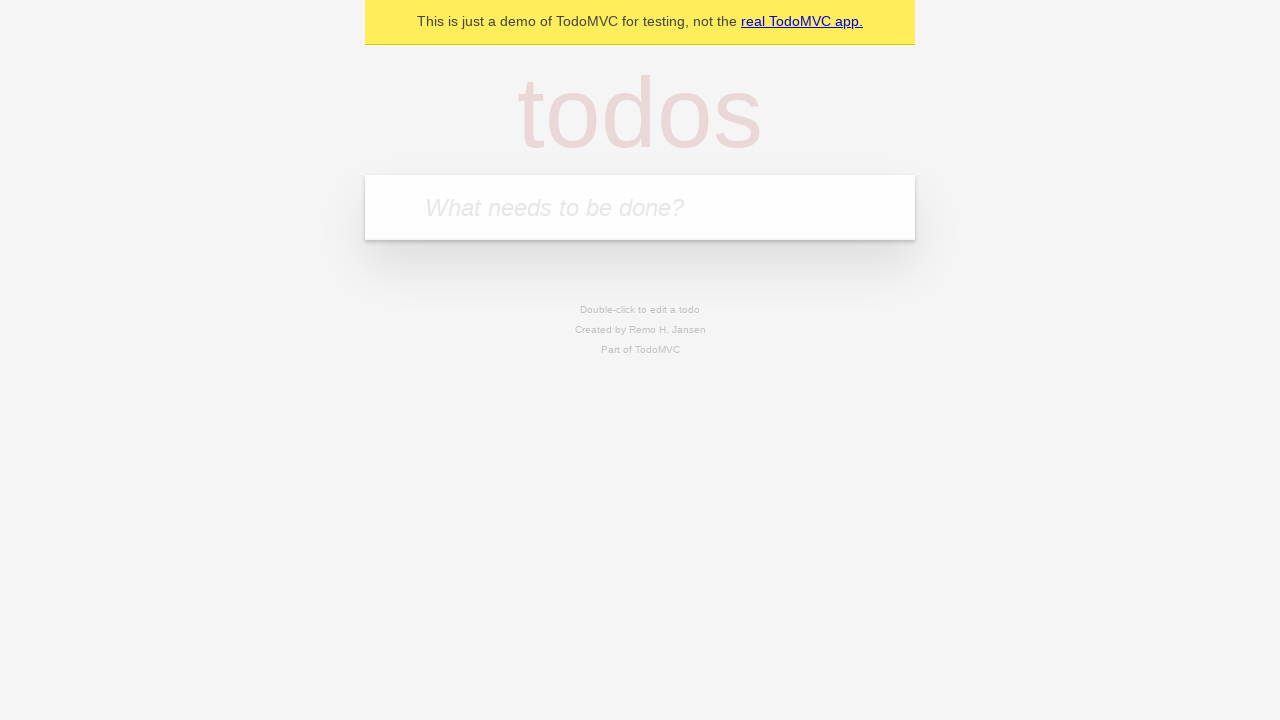

Filled todo input with 'buy some cheese' on internal:attr=[placeholder="What needs to be done?"i]
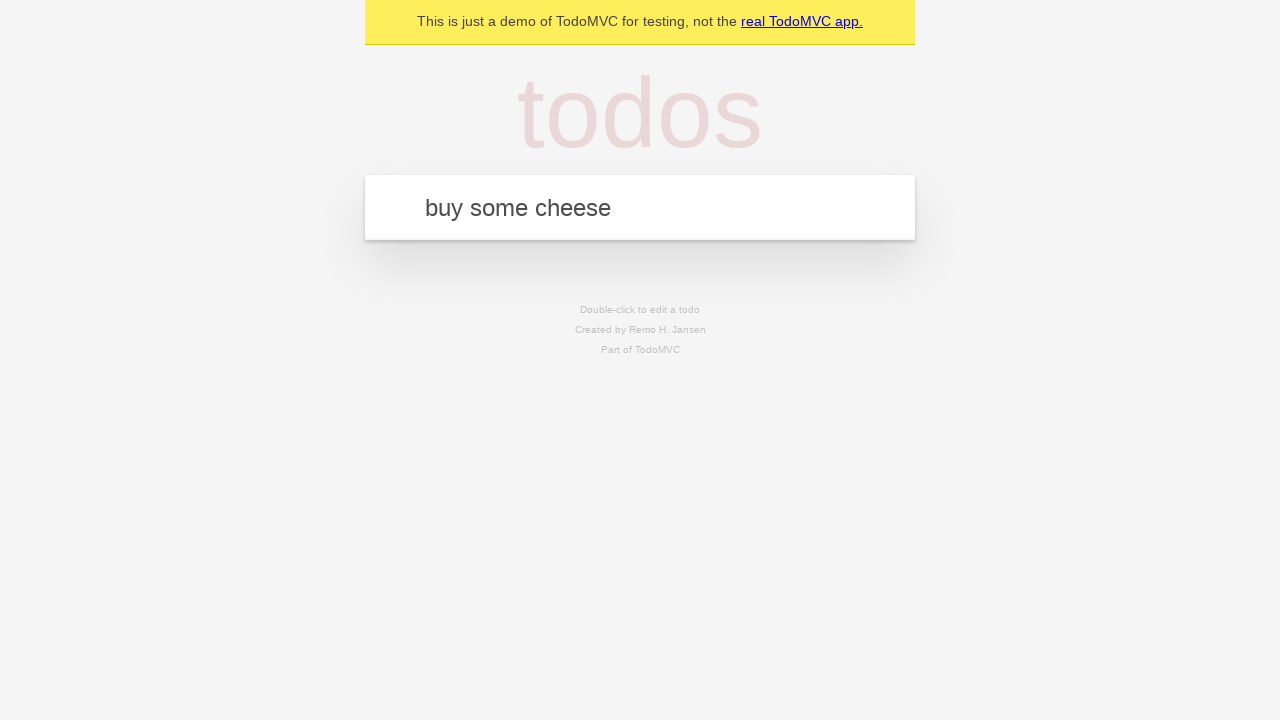

Pressed Enter to add first todo on internal:attr=[placeholder="What needs to be done?"i]
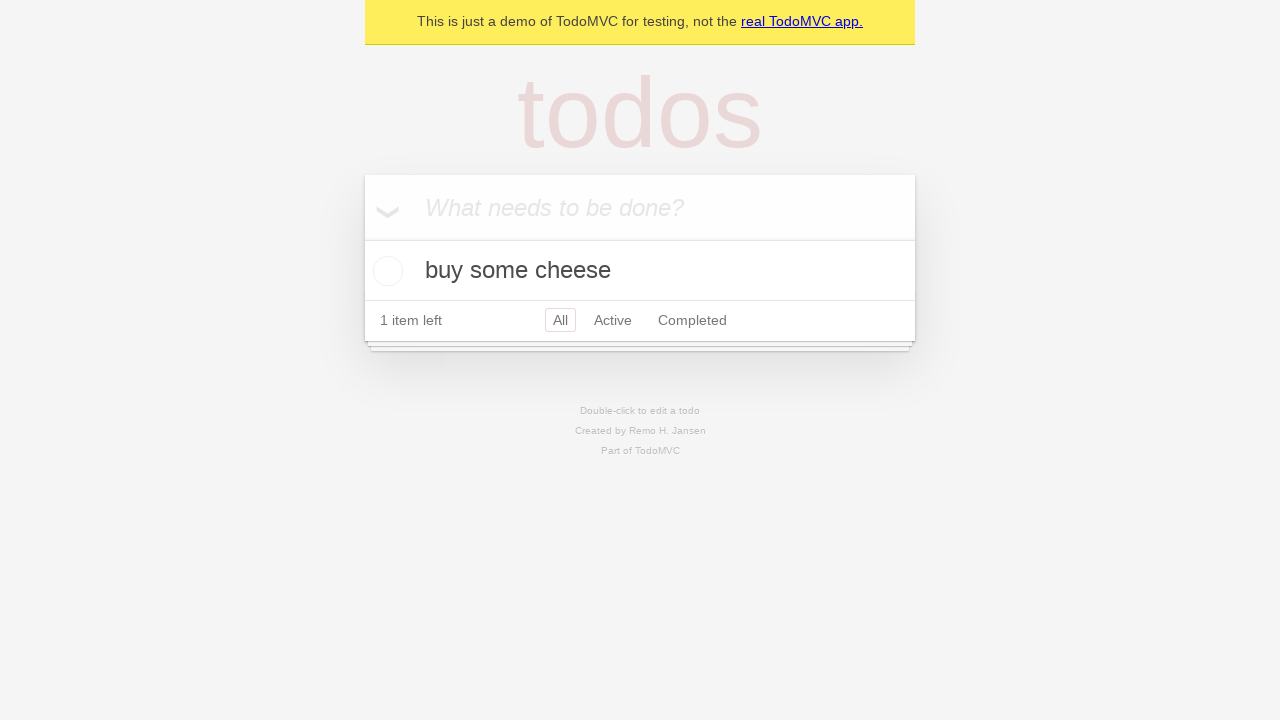

Filled todo input with 'feed the cat' on internal:attr=[placeholder="What needs to be done?"i]
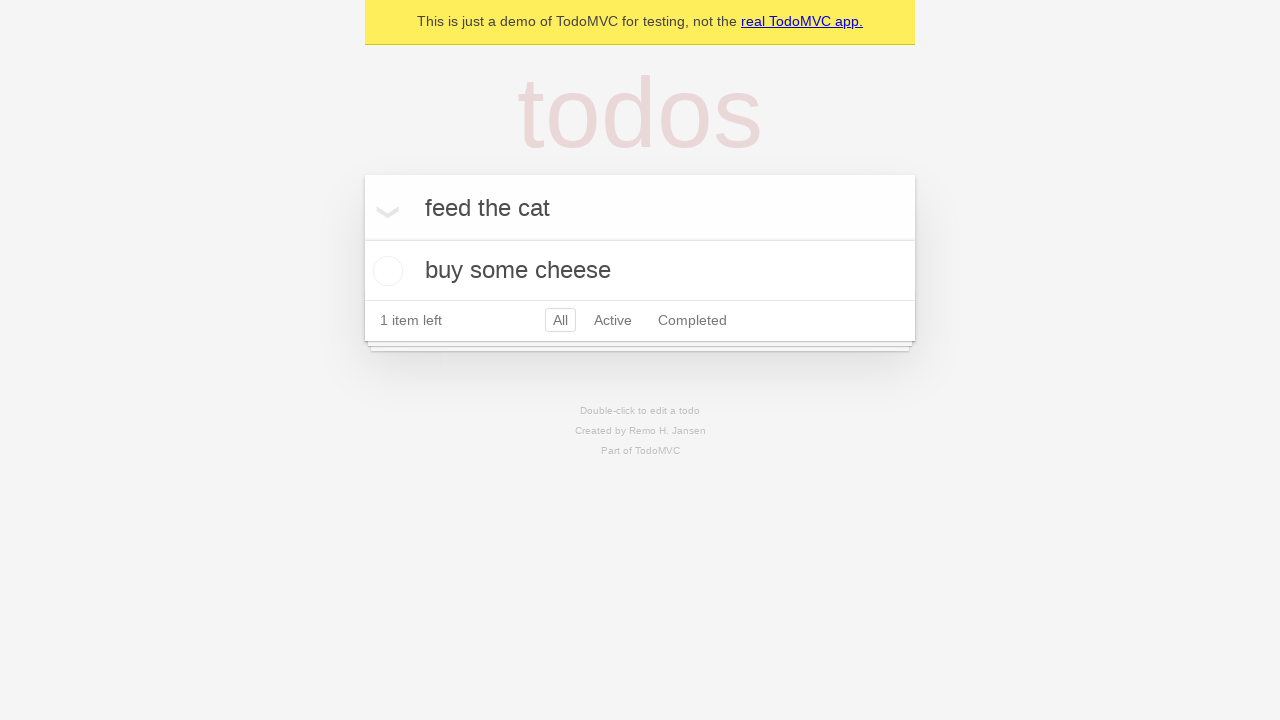

Pressed Enter to add second todo on internal:attr=[placeholder="What needs to be done?"i]
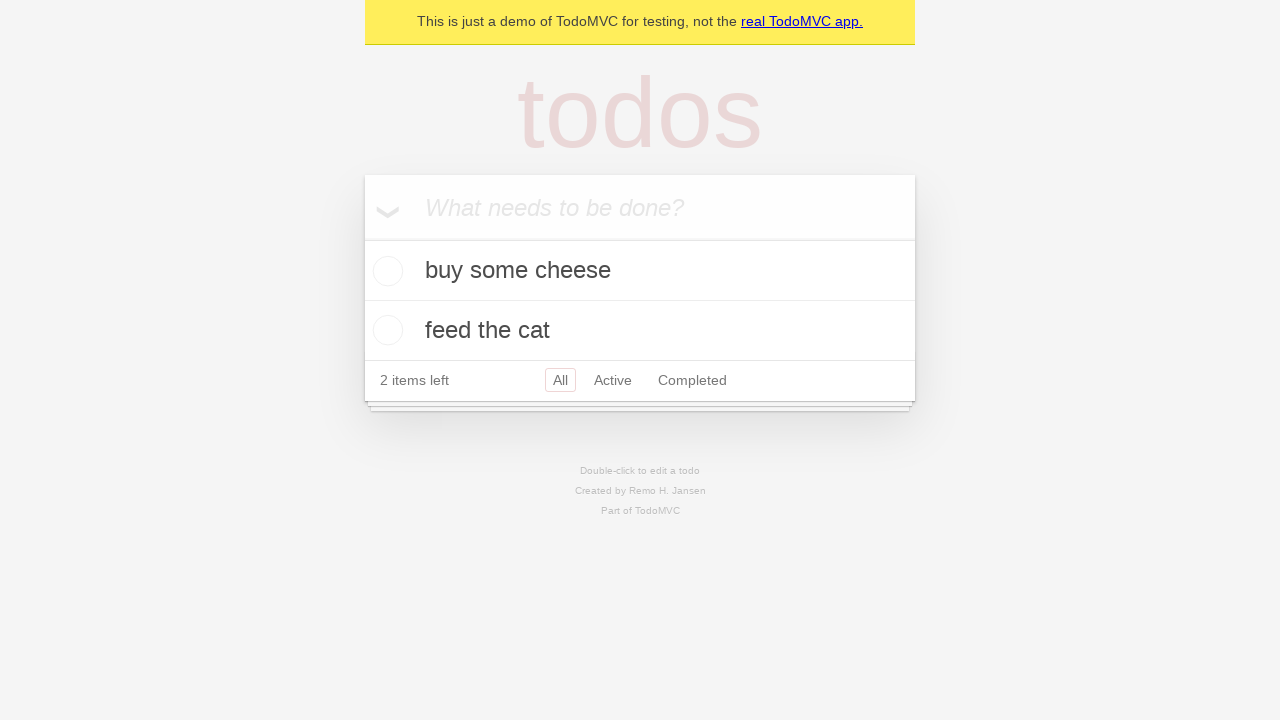

Filled todo input with 'book a doctors appointment' on internal:attr=[placeholder="What needs to be done?"i]
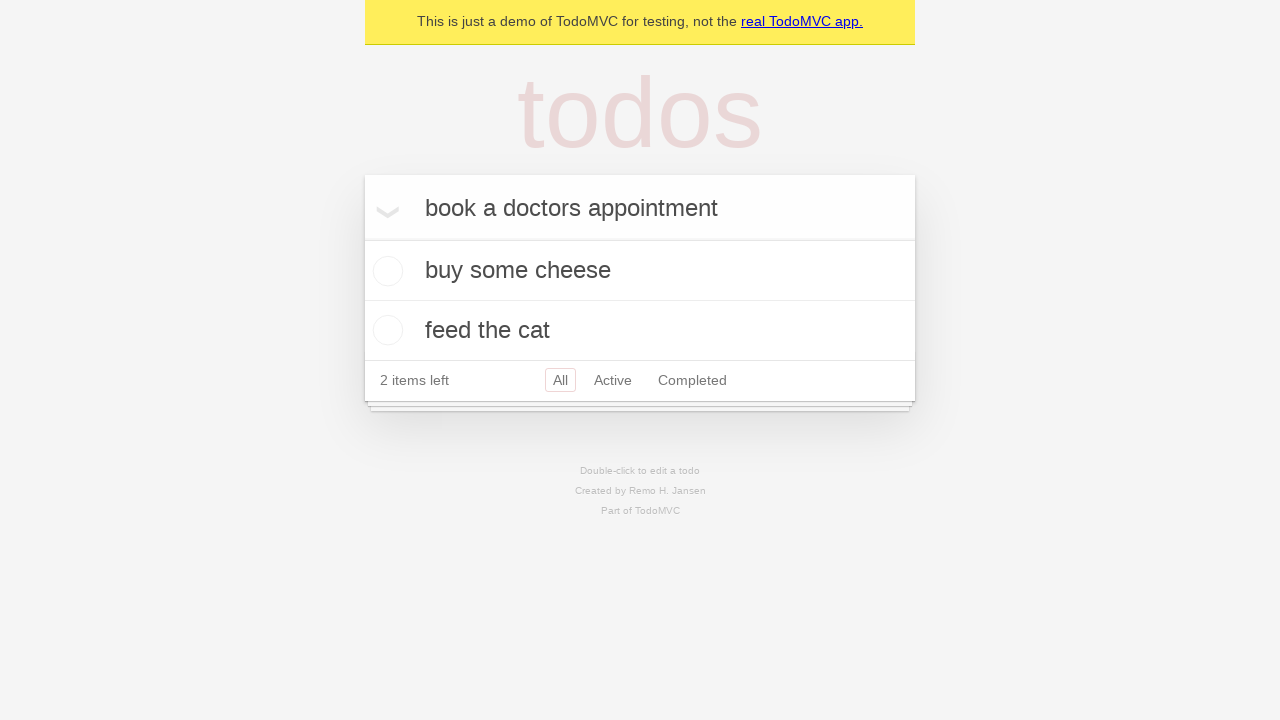

Pressed Enter to add third todo on internal:attr=[placeholder="What needs to be done?"i]
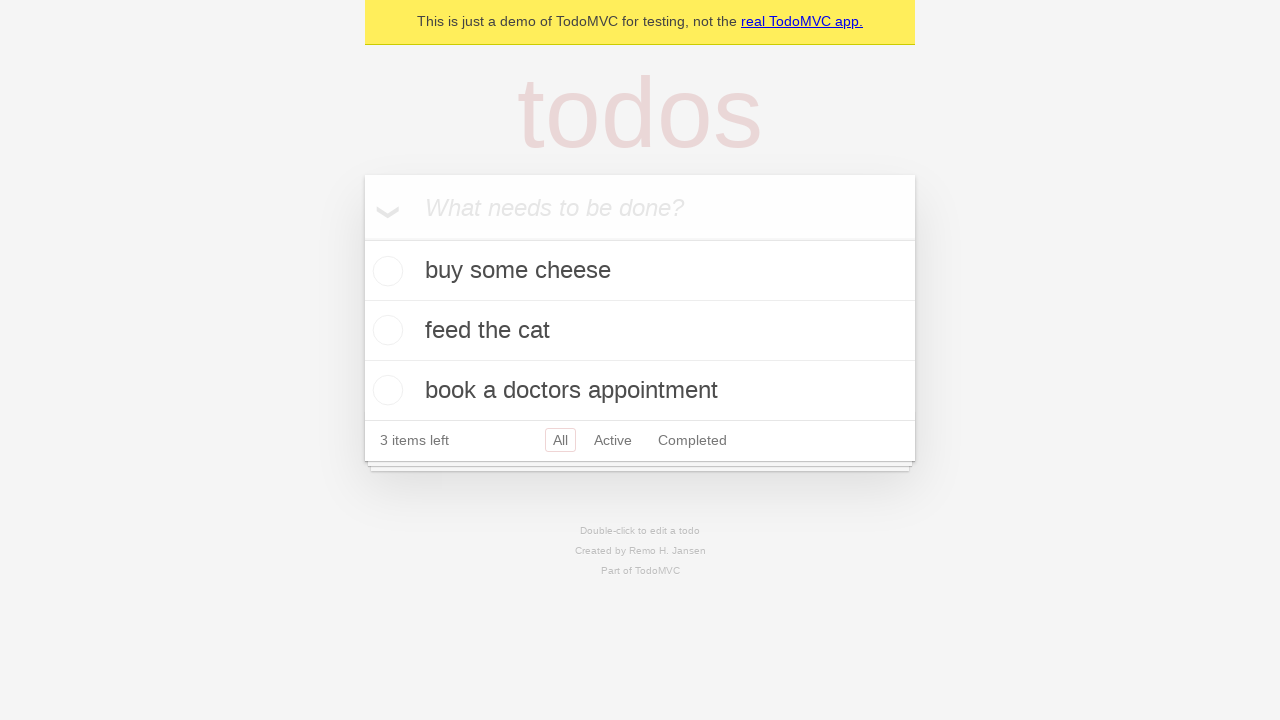

Waited for all 3 todos to be added to the DOM
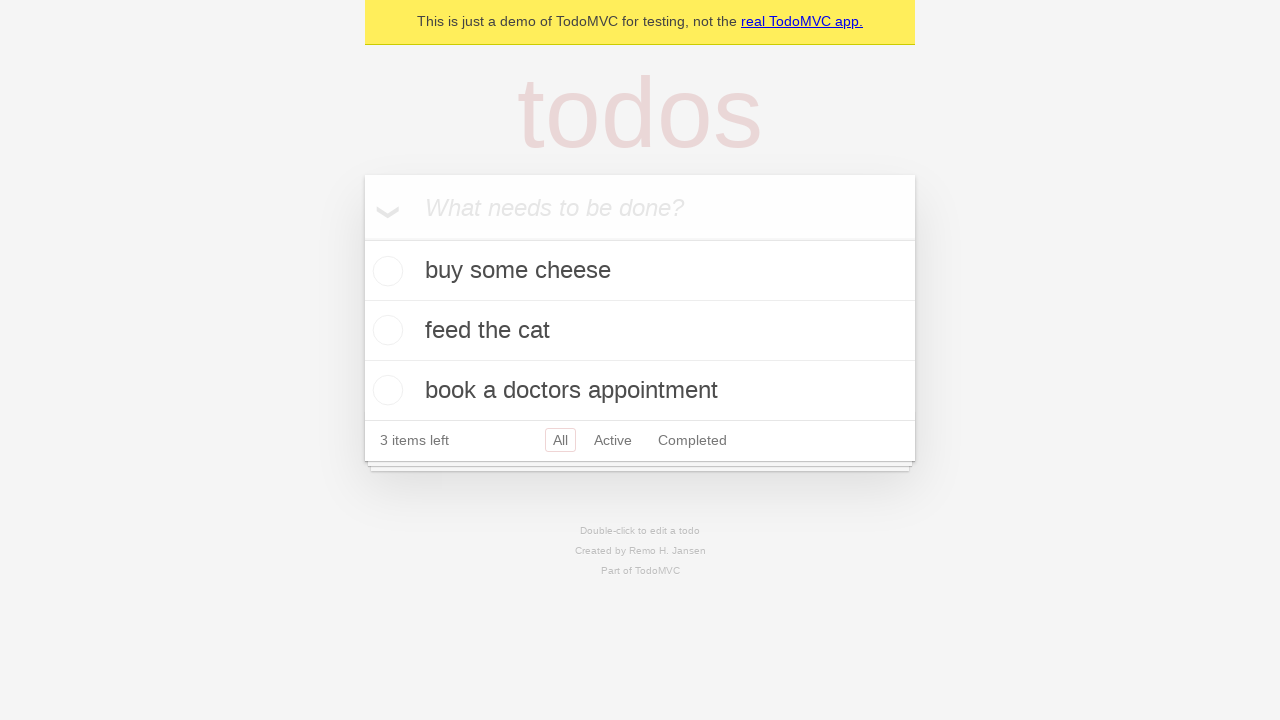

Double-clicked second todo to enter edit mode at (640, 331) on internal:testid=[data-testid="todo-item"s] >> nth=1
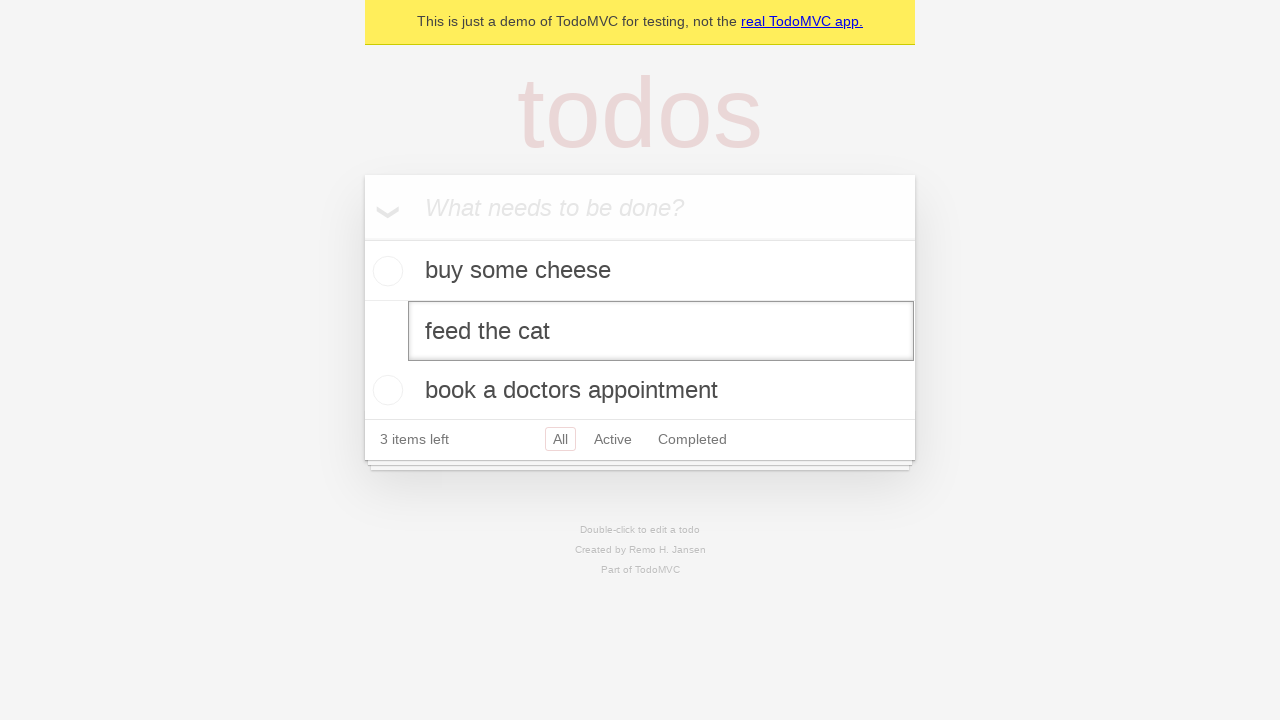

Filled edit field with 'buy some sausages' on internal:testid=[data-testid="todo-item"s] >> nth=1 >> internal:role=textbox[nam
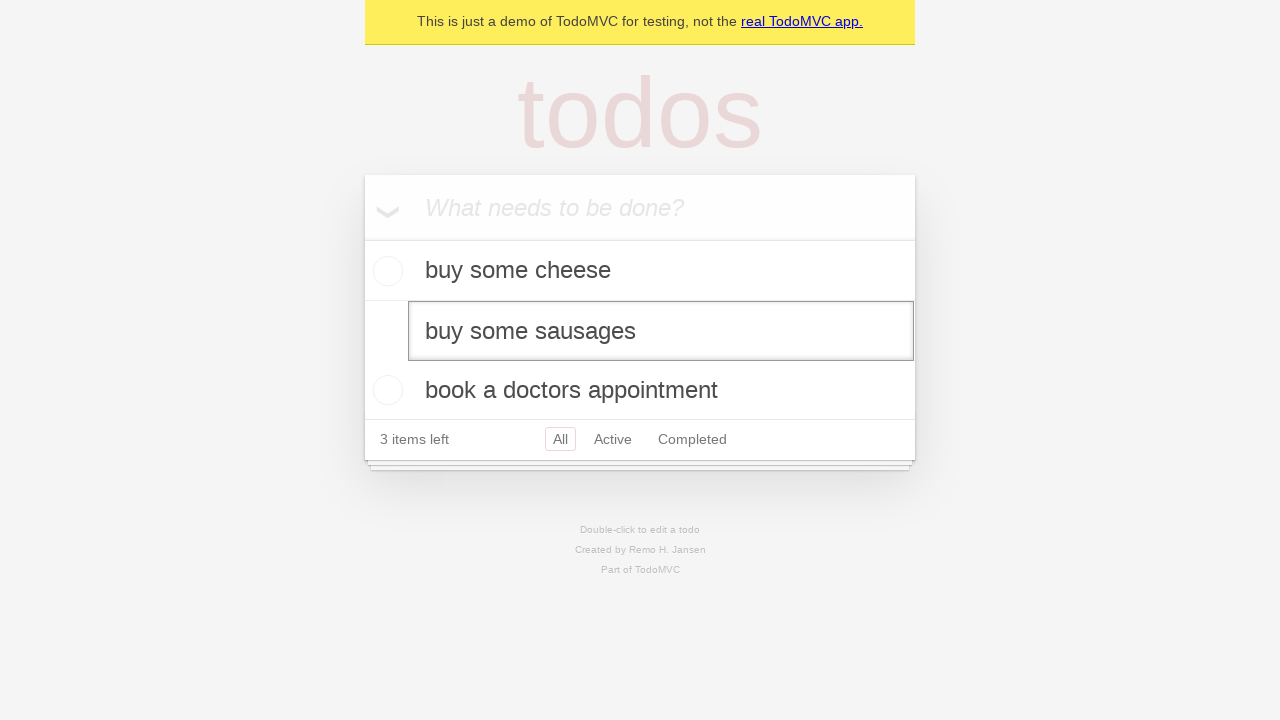

Pressed Escape key to cancel edit on internal:testid=[data-testid="todo-item"s] >> nth=1 >> internal:role=textbox[nam
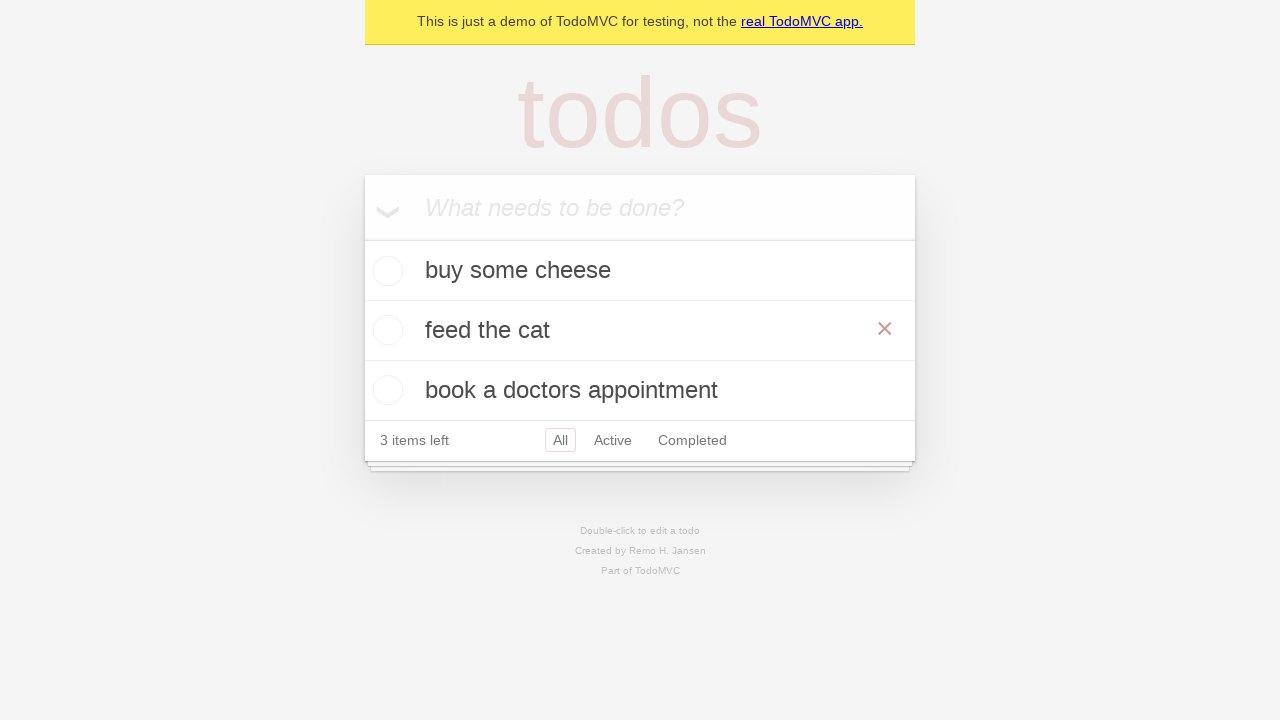

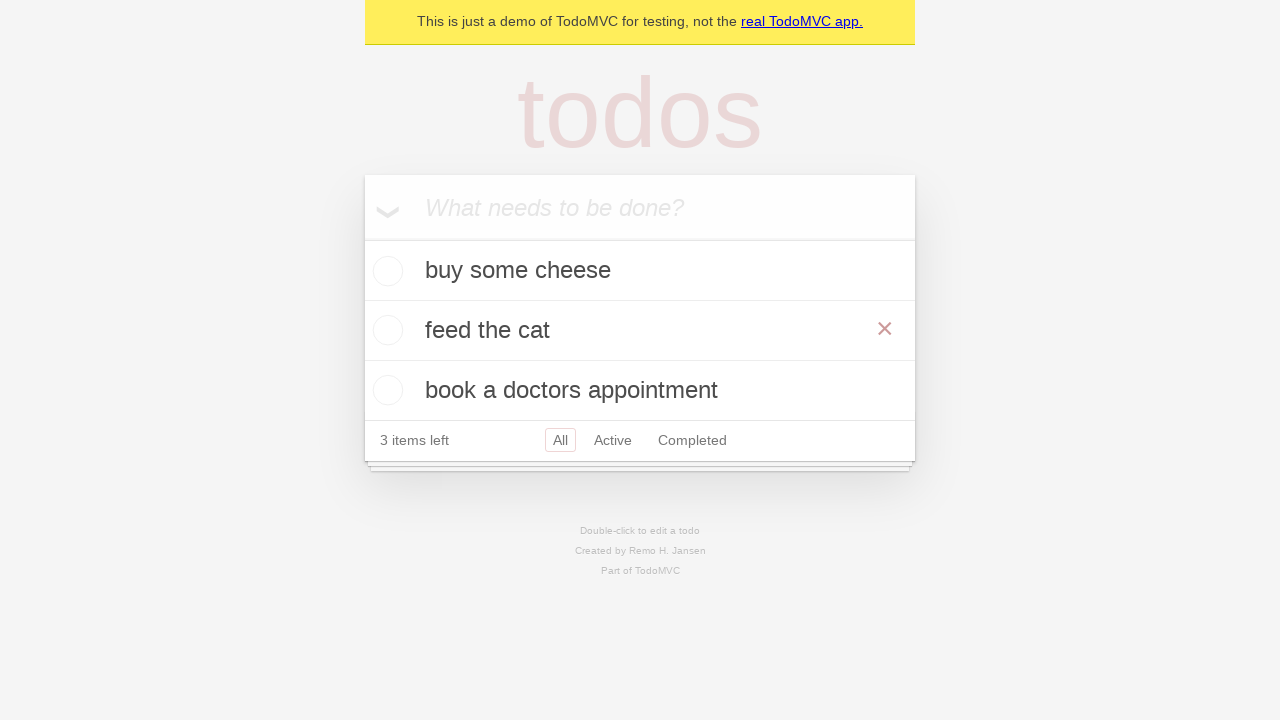